Tests DuckDuckGo search by entering "LambdaTest Blog" query and verifying the page title contains the expected search results

Starting URL: https://duckduckgo.com

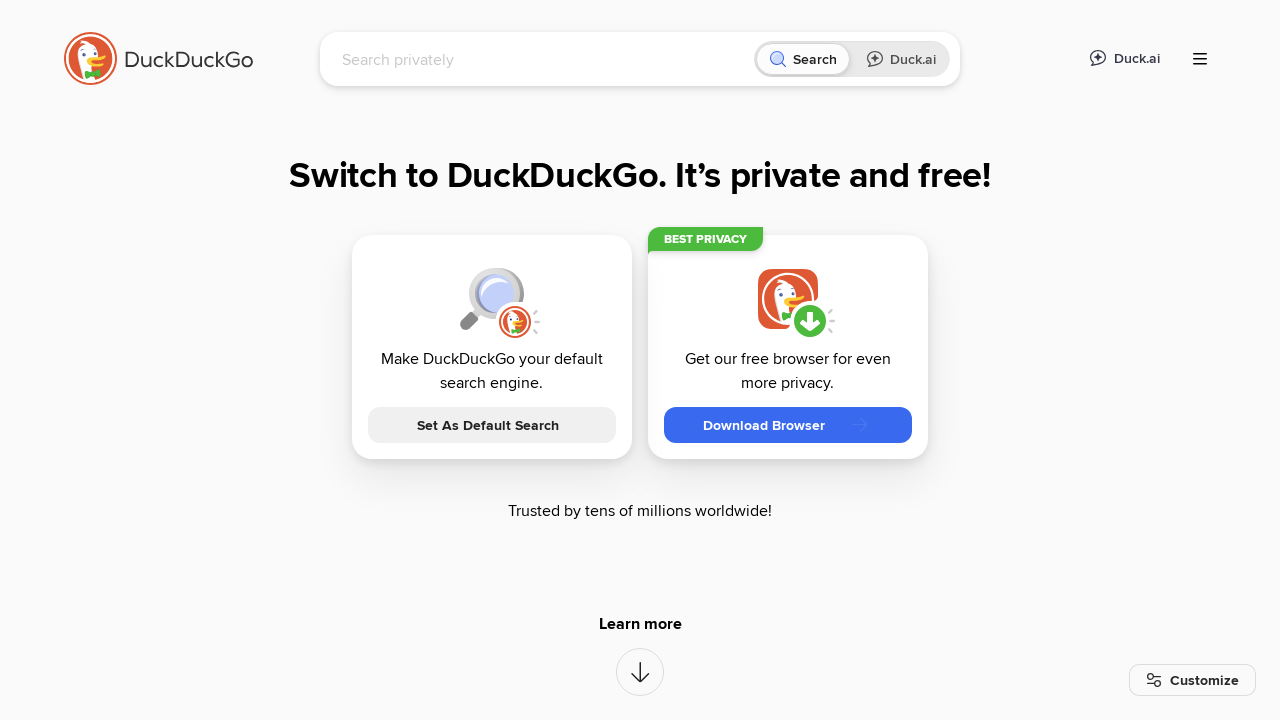

Clicked on the search input field at (544, 59) on [name='q']
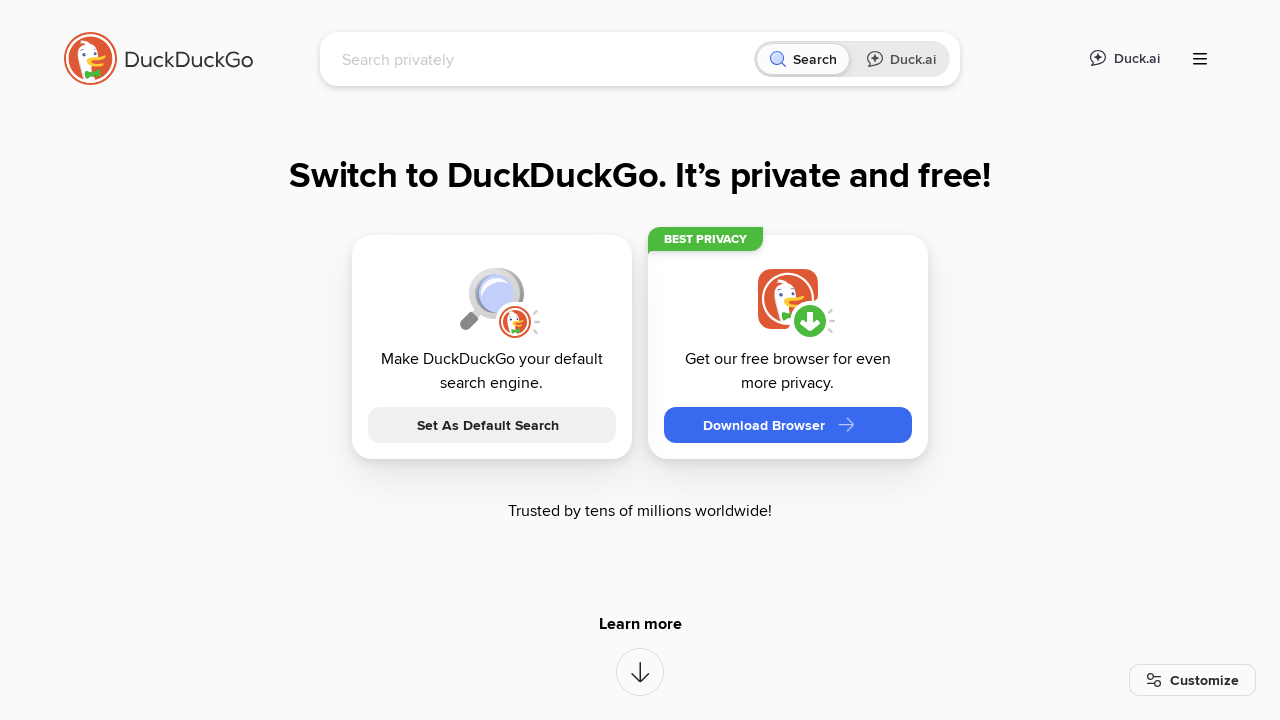

Filled search field with 'LambdaTest Blog' on [name='q']
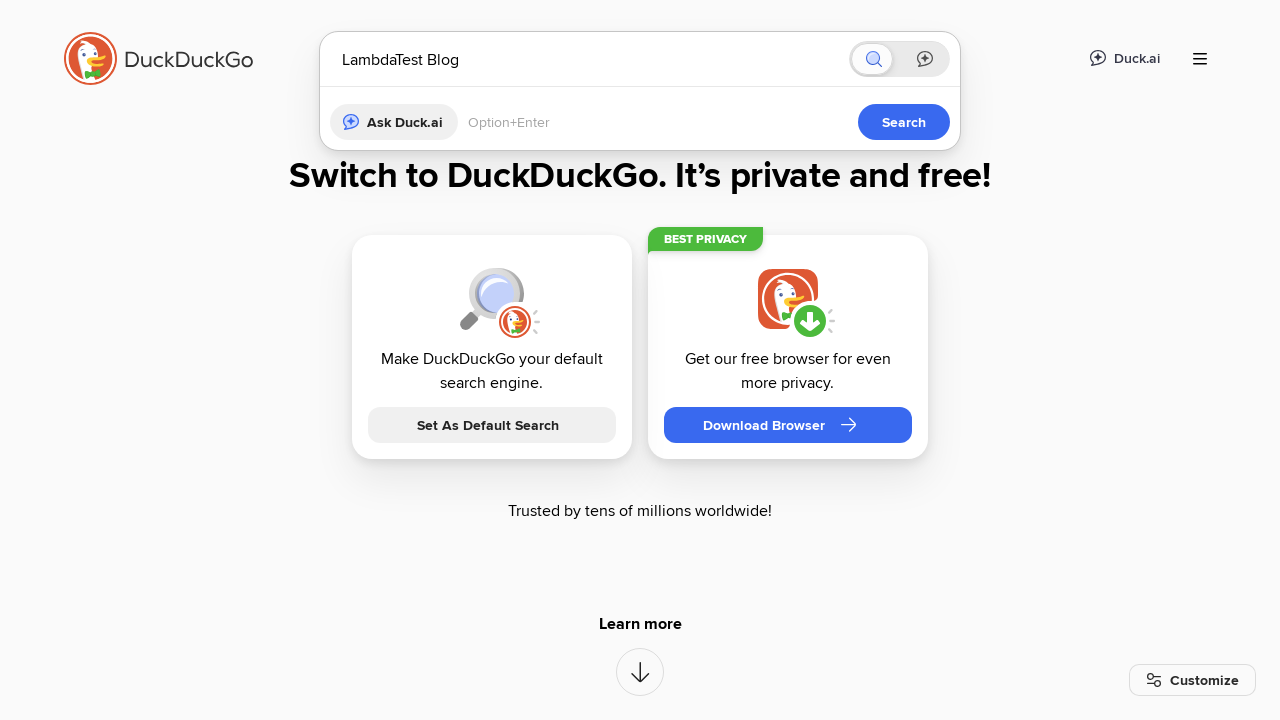

Pressed Enter to submit the search on [name='q']
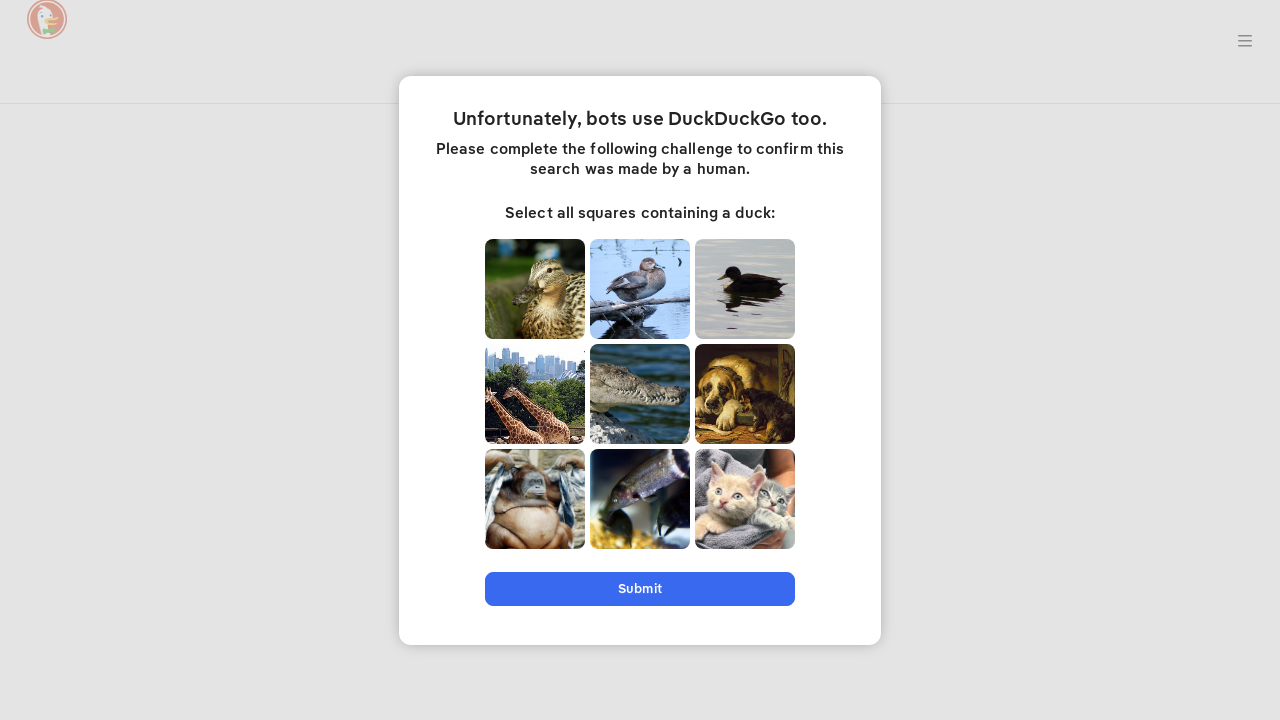

Search results loaded - page idle state reached
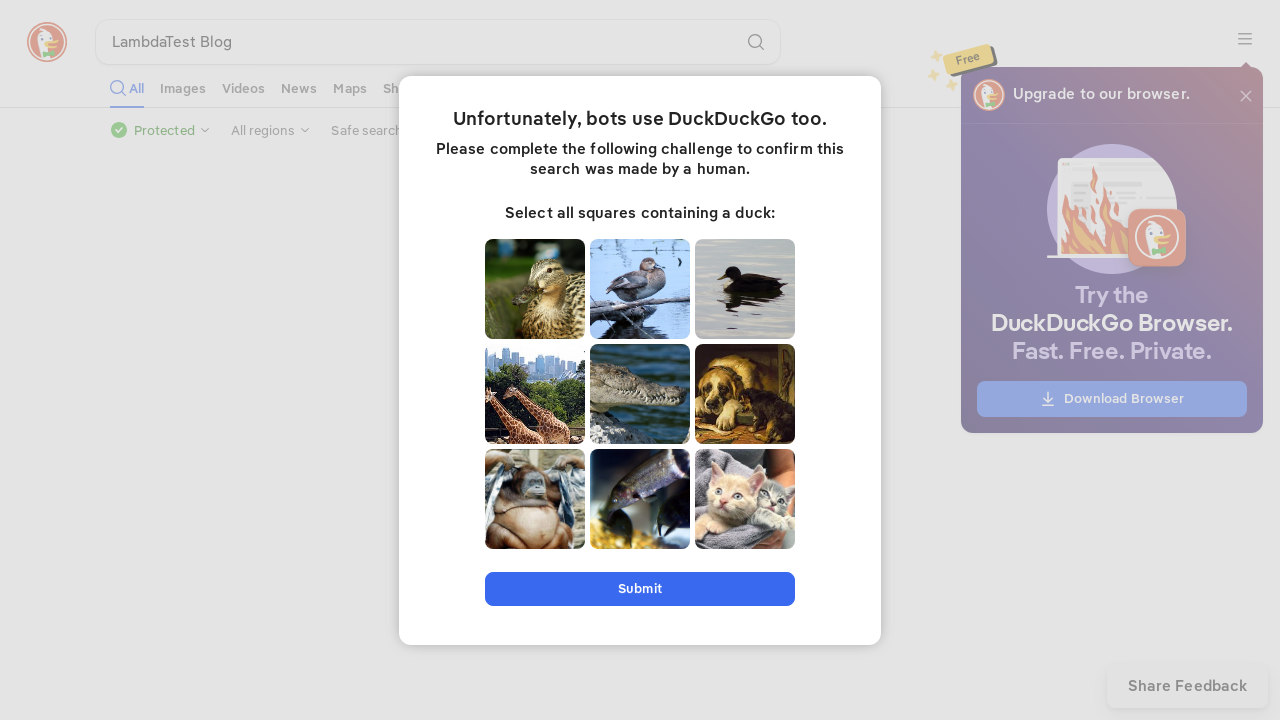

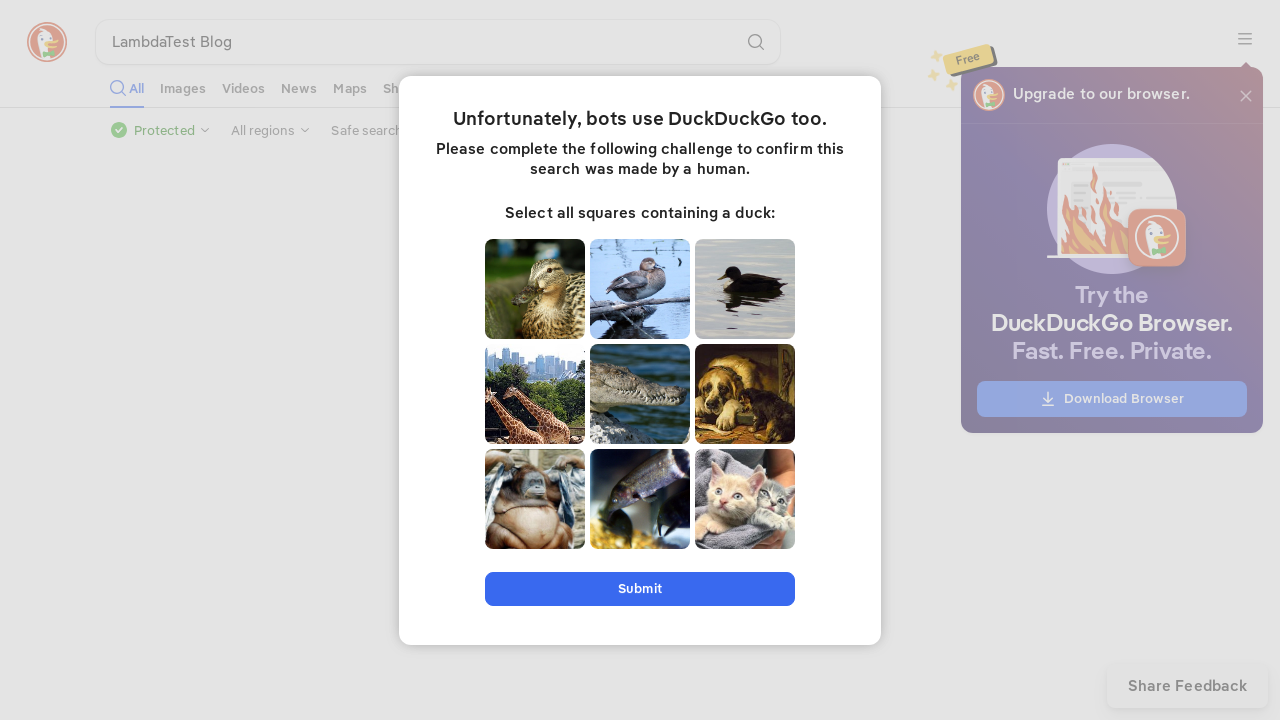